Simple test that navigates to LeafGround dashboard page and maximizes the browser window

Starting URL: https://www.leafground.com/dashboard.xhtml

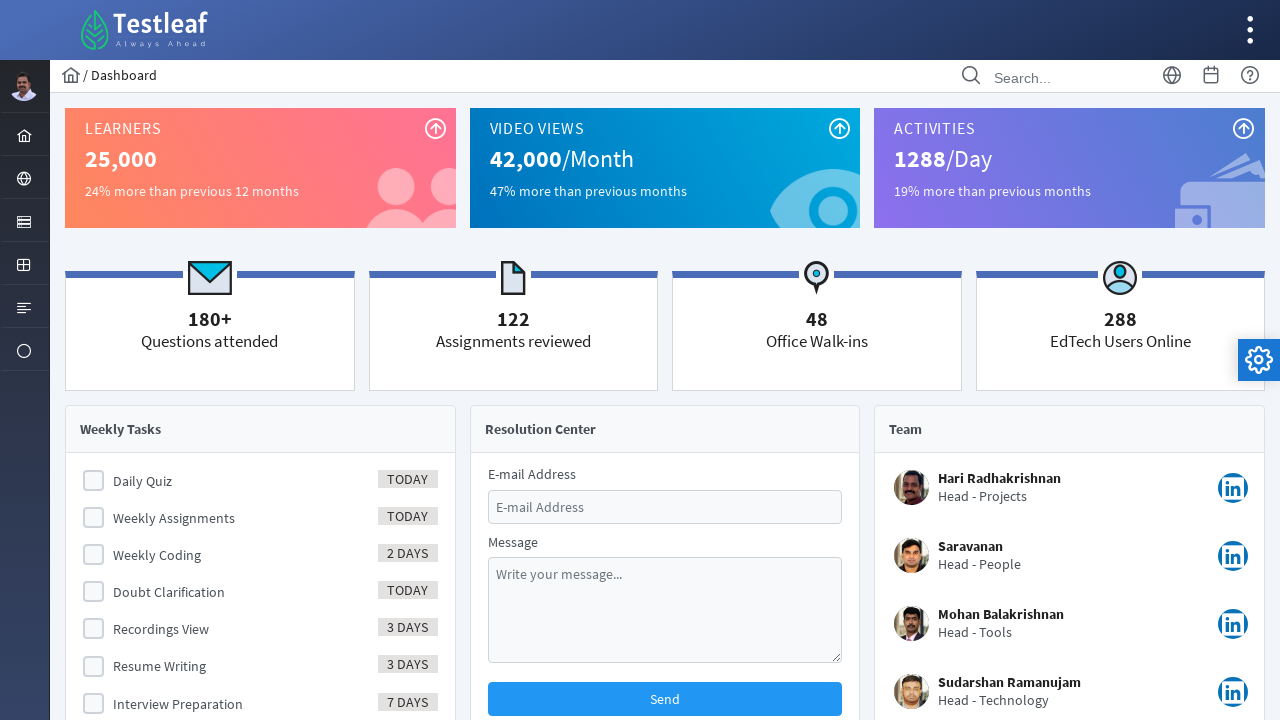

Navigated to LeafGround dashboard page
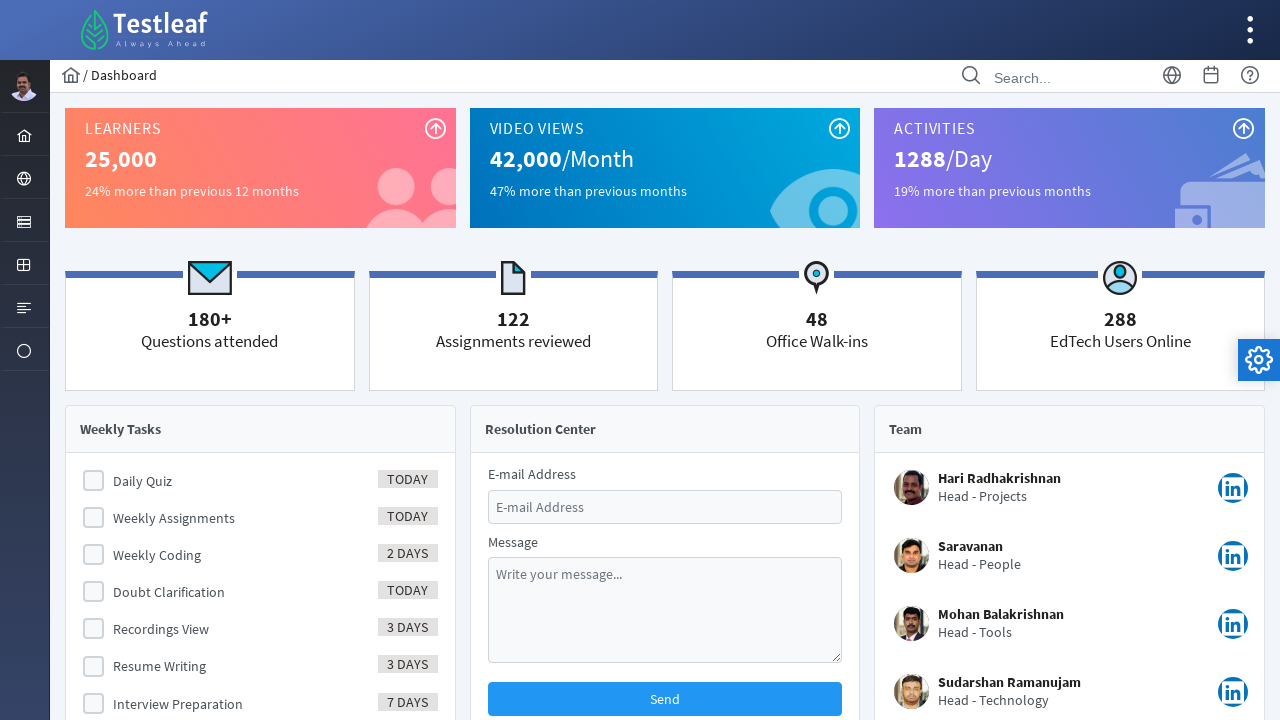

Maximized browser window to 1920x1080
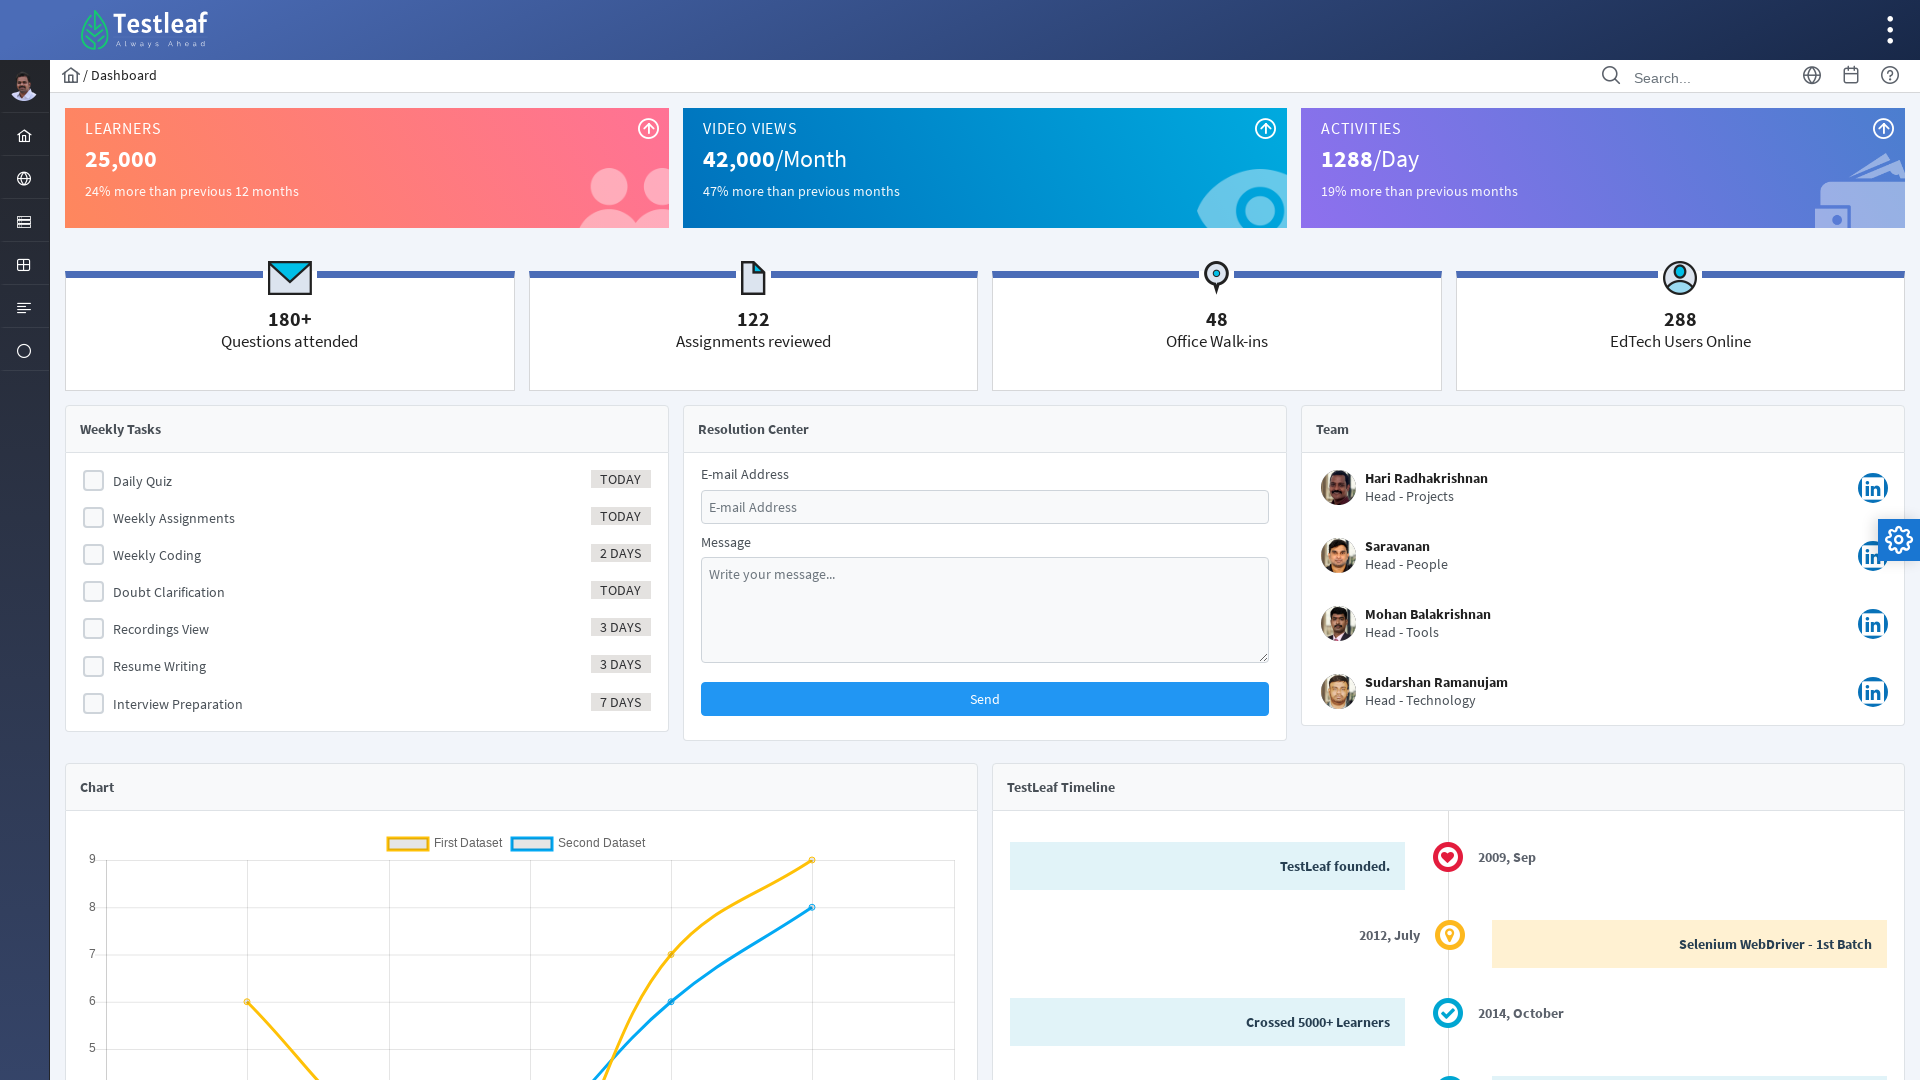

Dashboard page fully loaded
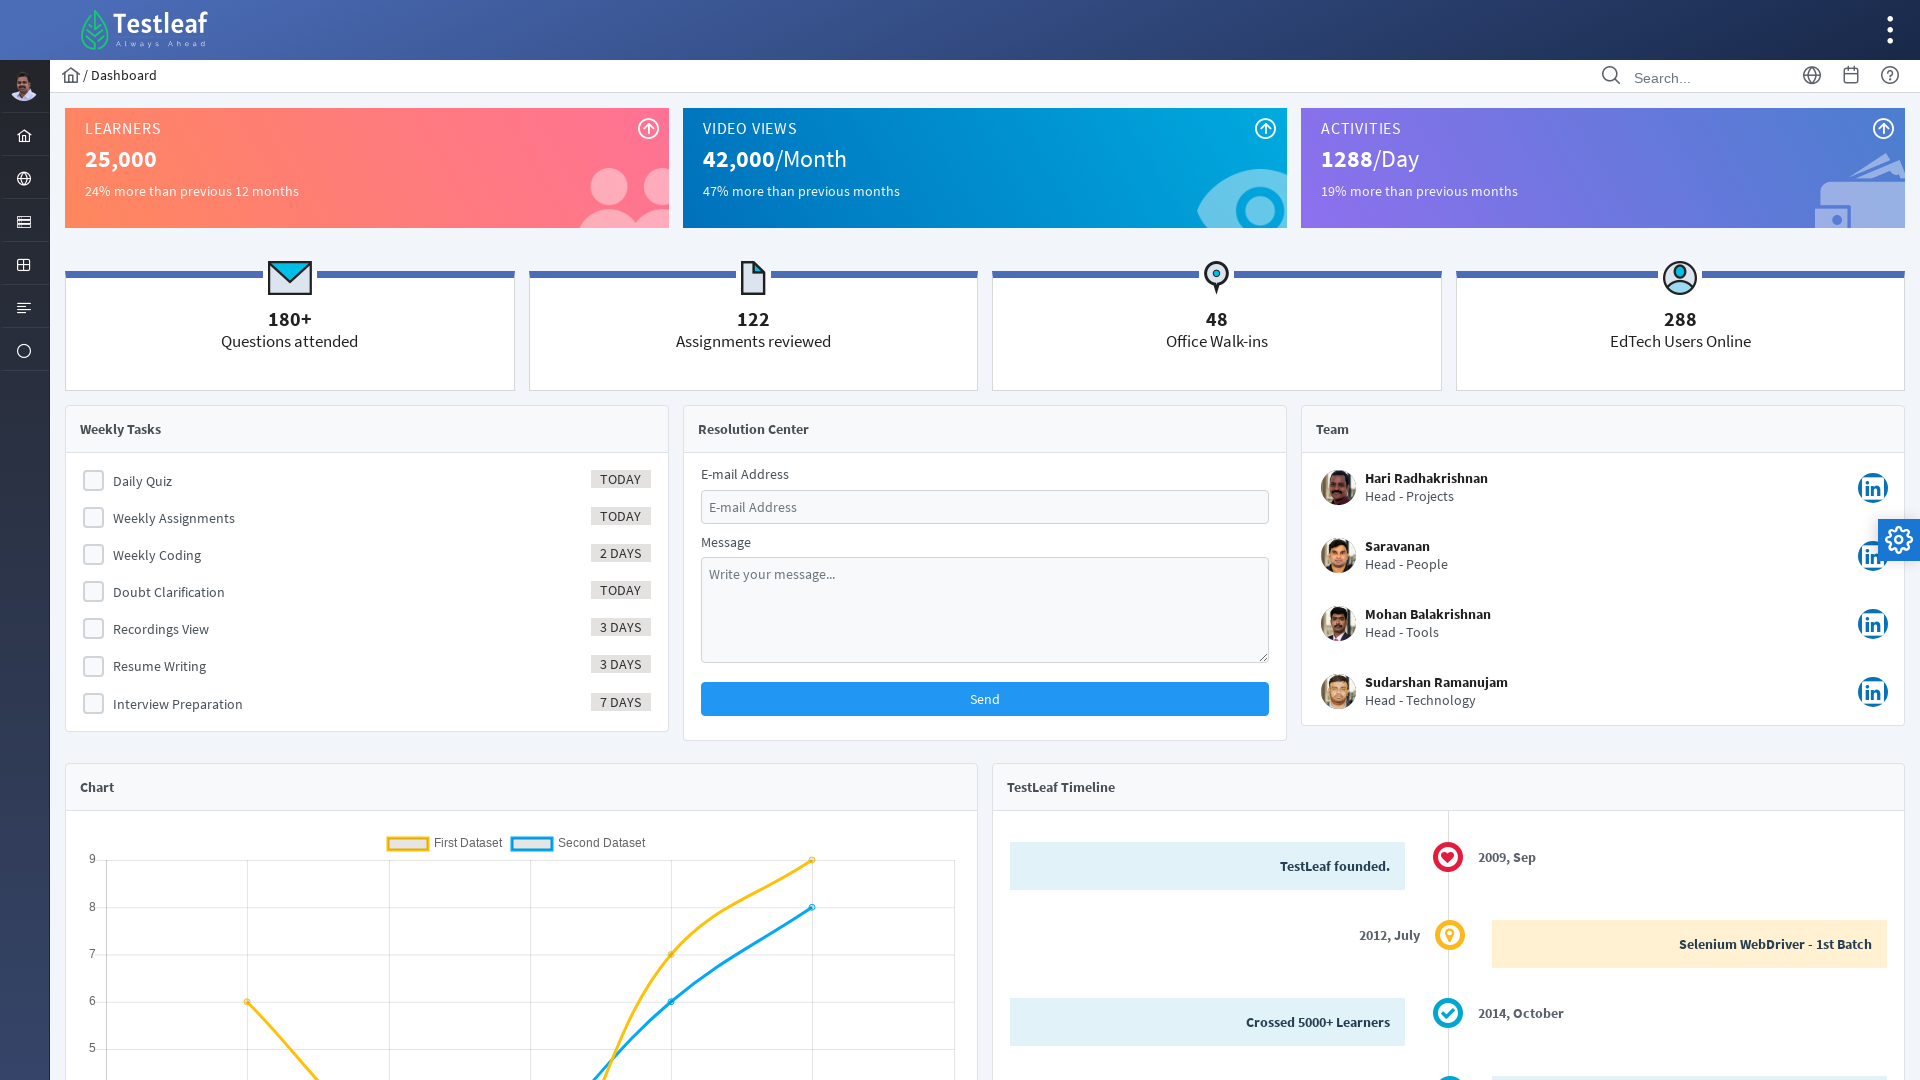

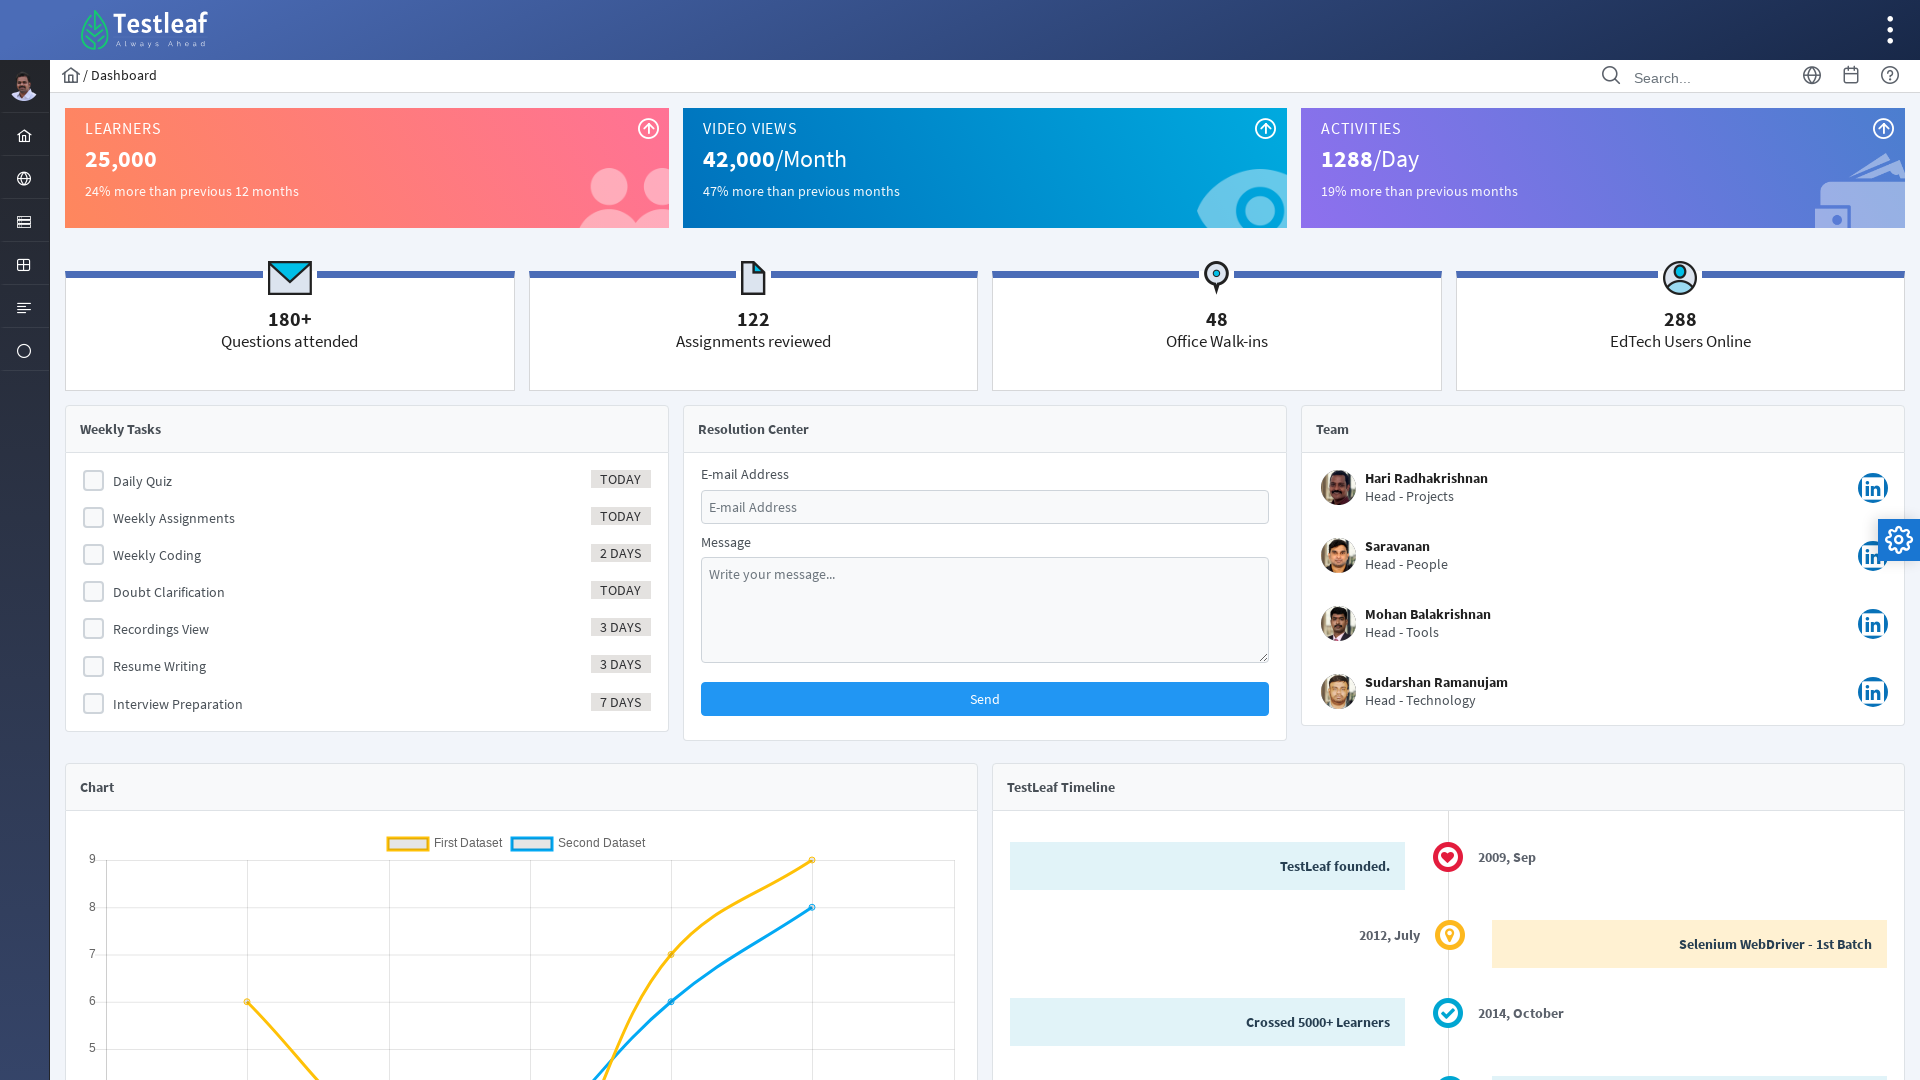